Tests text input functionality by entering "SkyPro" into an input field, clicking a button, and verifying the button text updates to reflect the input value.

Starting URL: http://uitestingplayground.com/textinput

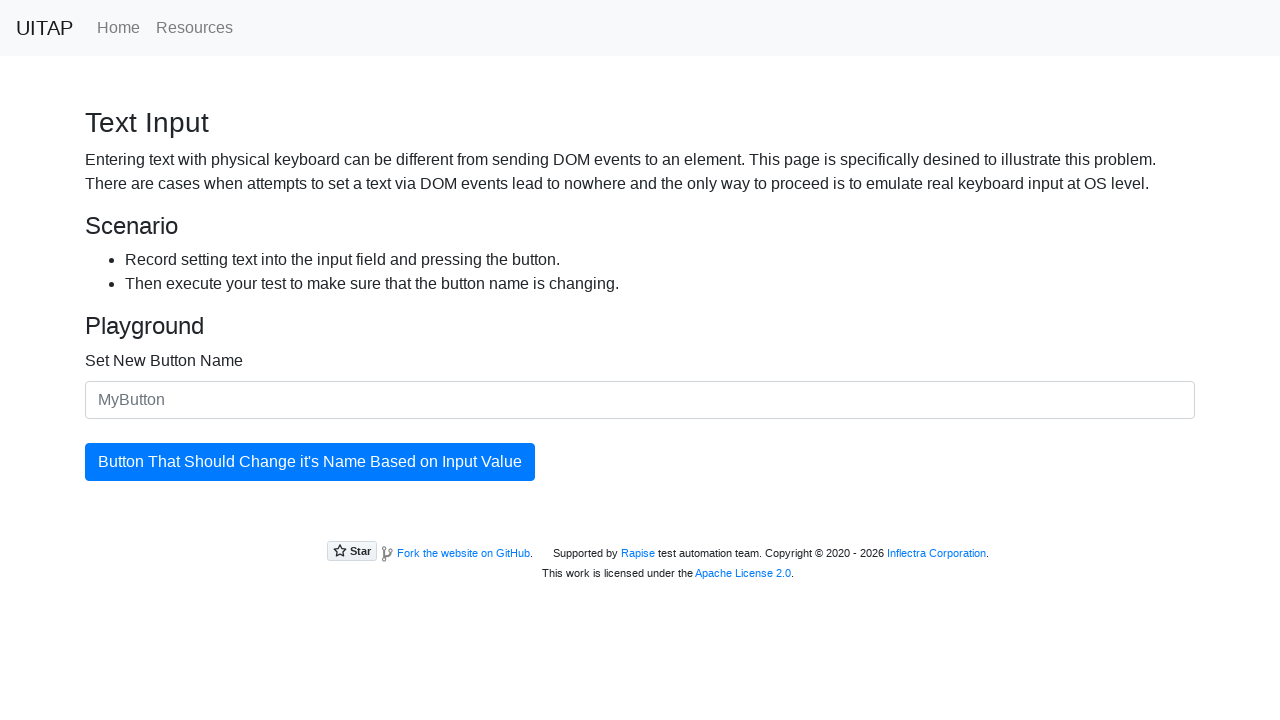

Entered 'SkyPro' into the input field on #newButtonName
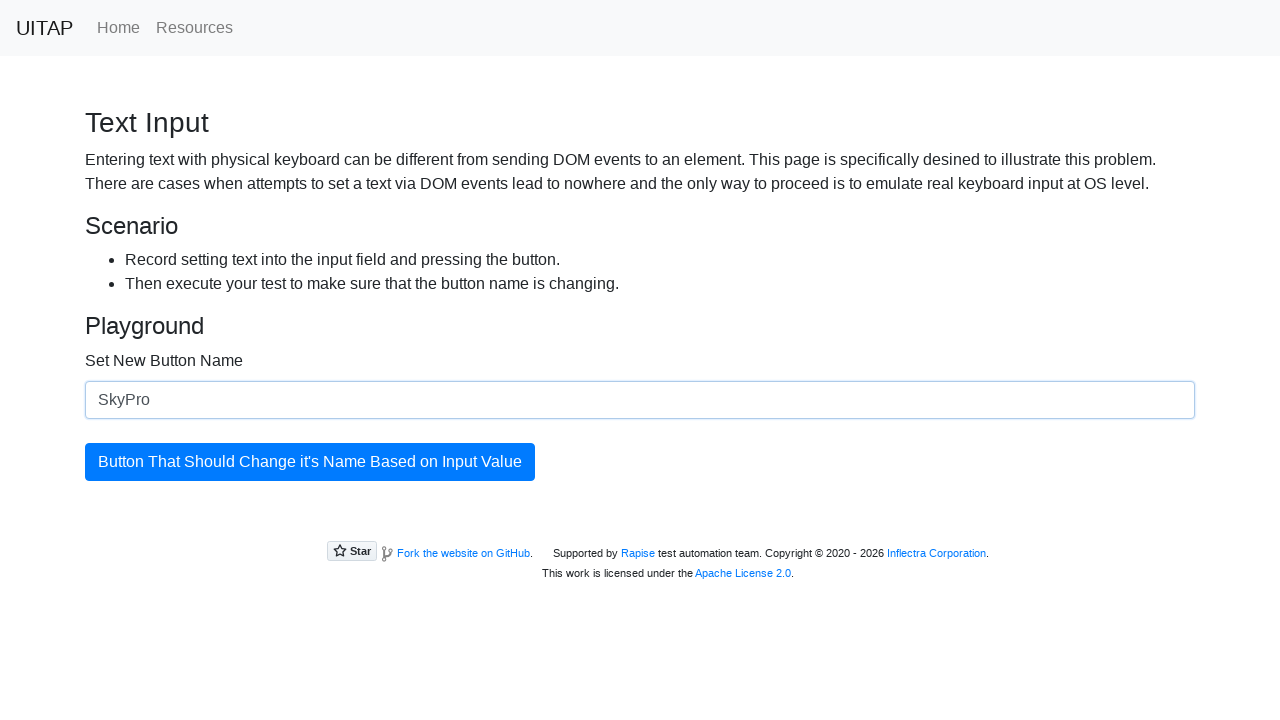

Clicked the blue button to update at (310, 462) on #updatingButton
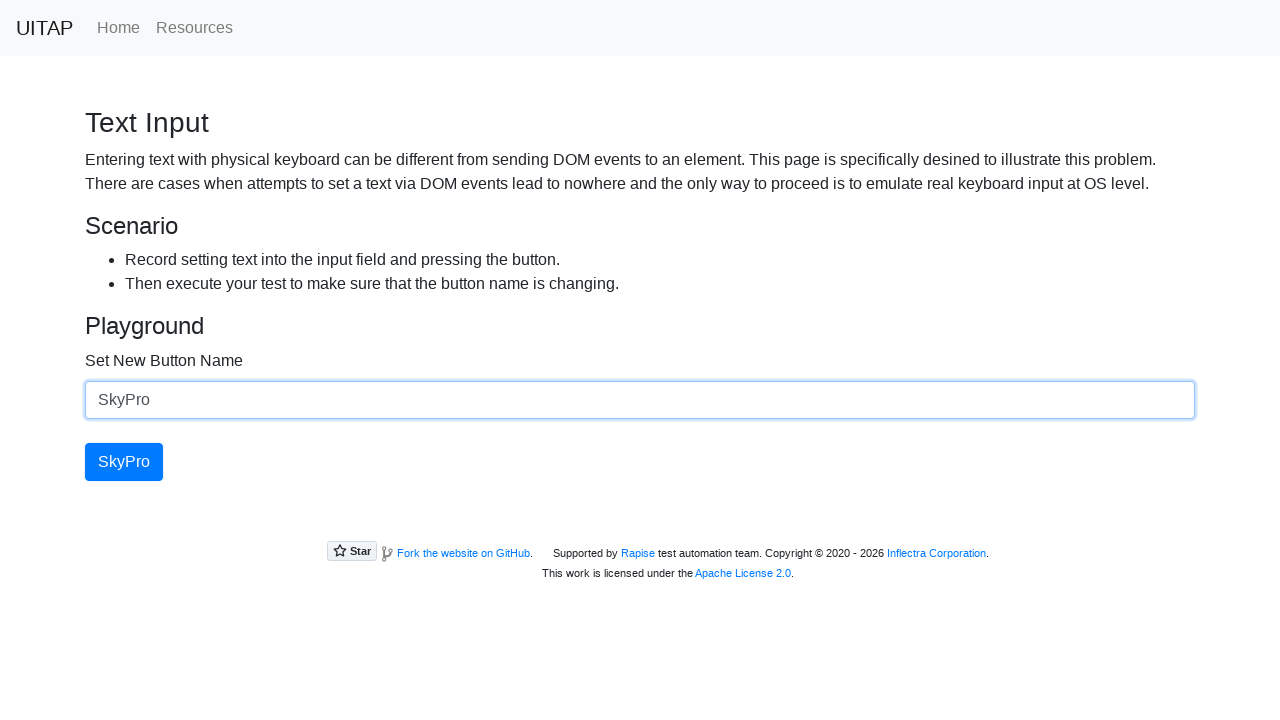

Button text updated and primary button is visible
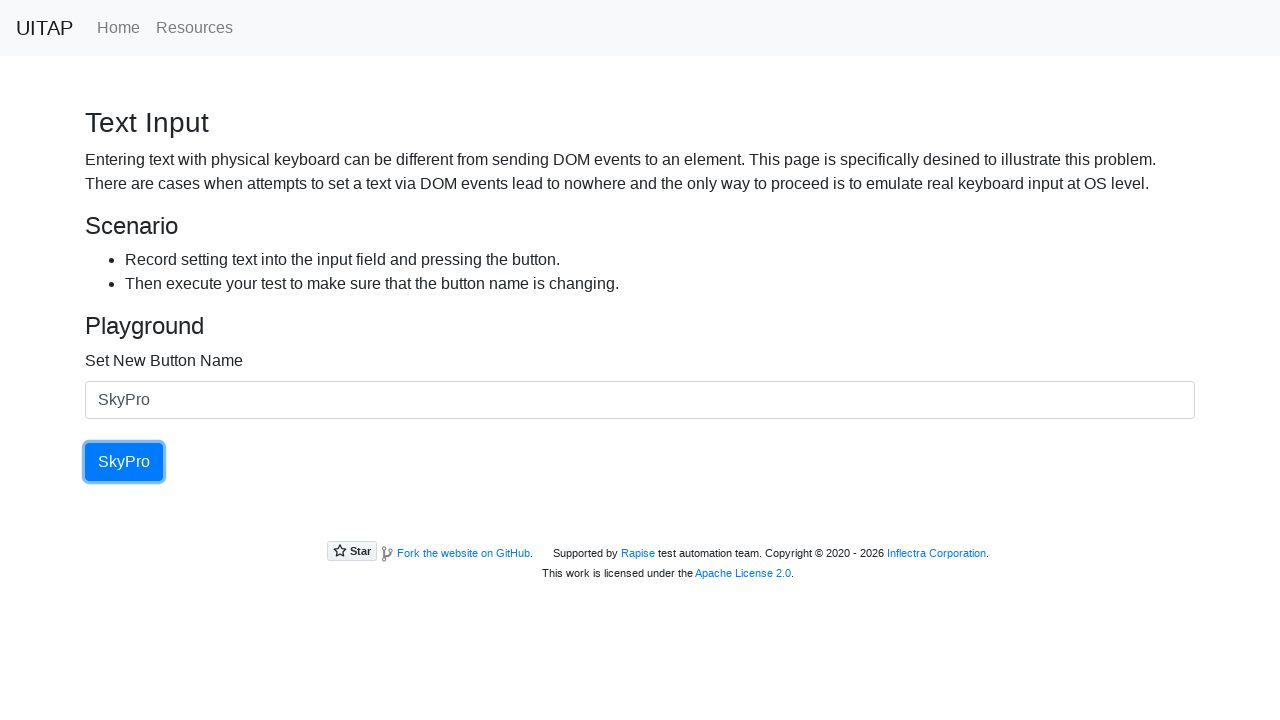

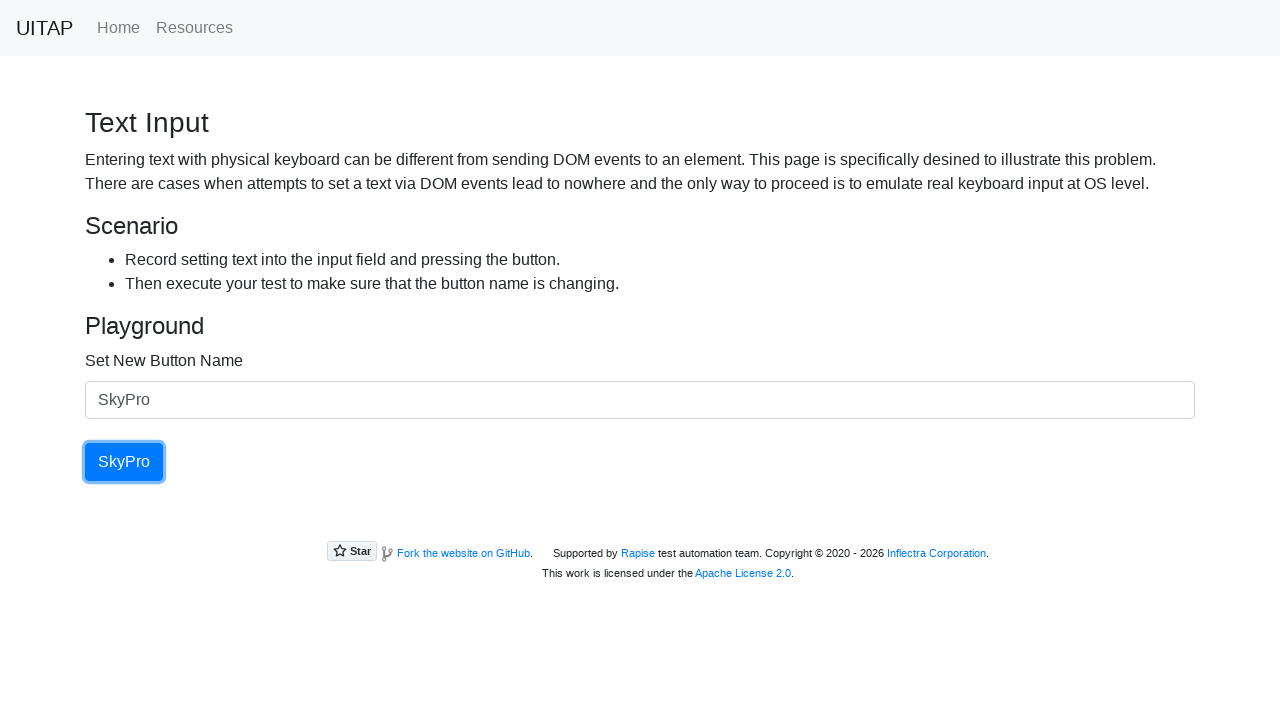